Tests GitHub's advanced search form by filling in search term, repository owner, date filter, and language selection, then submits the form and waits for search results to load.

Starting URL: https://github.com/search/advanced

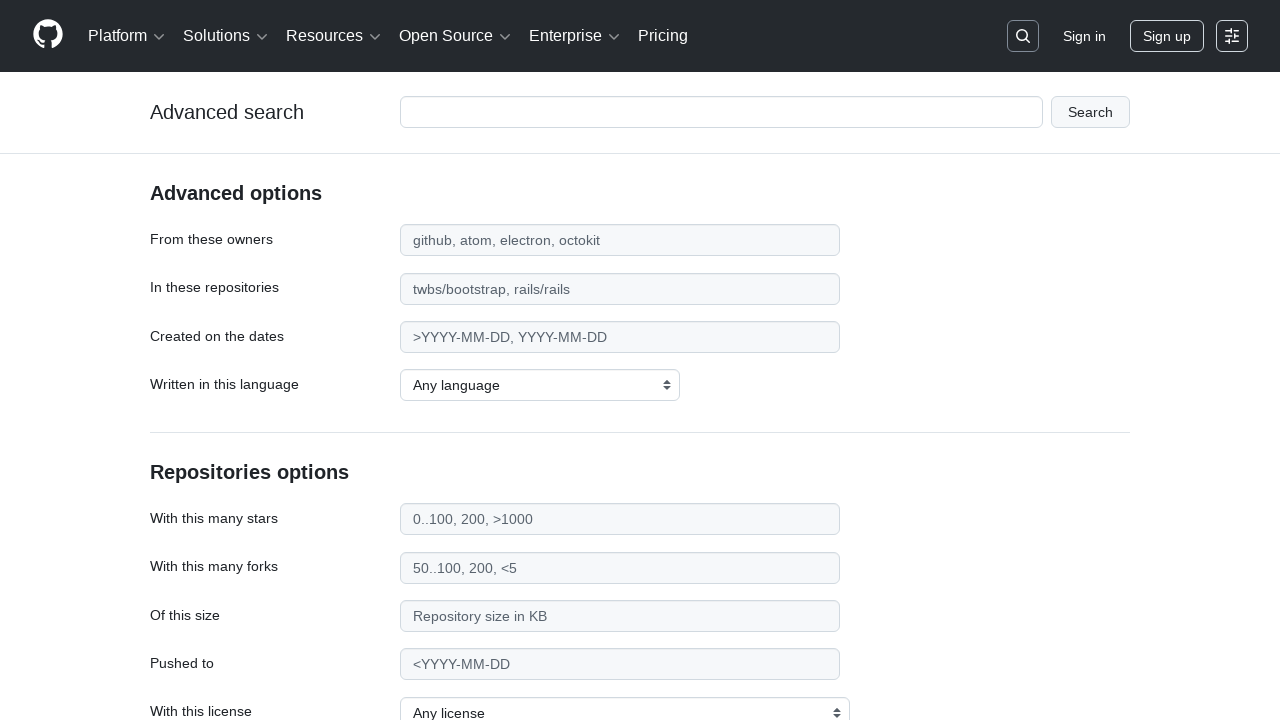

Filled search term field with 'playwright-testing' on #adv_code_search input.js-advanced-search-input
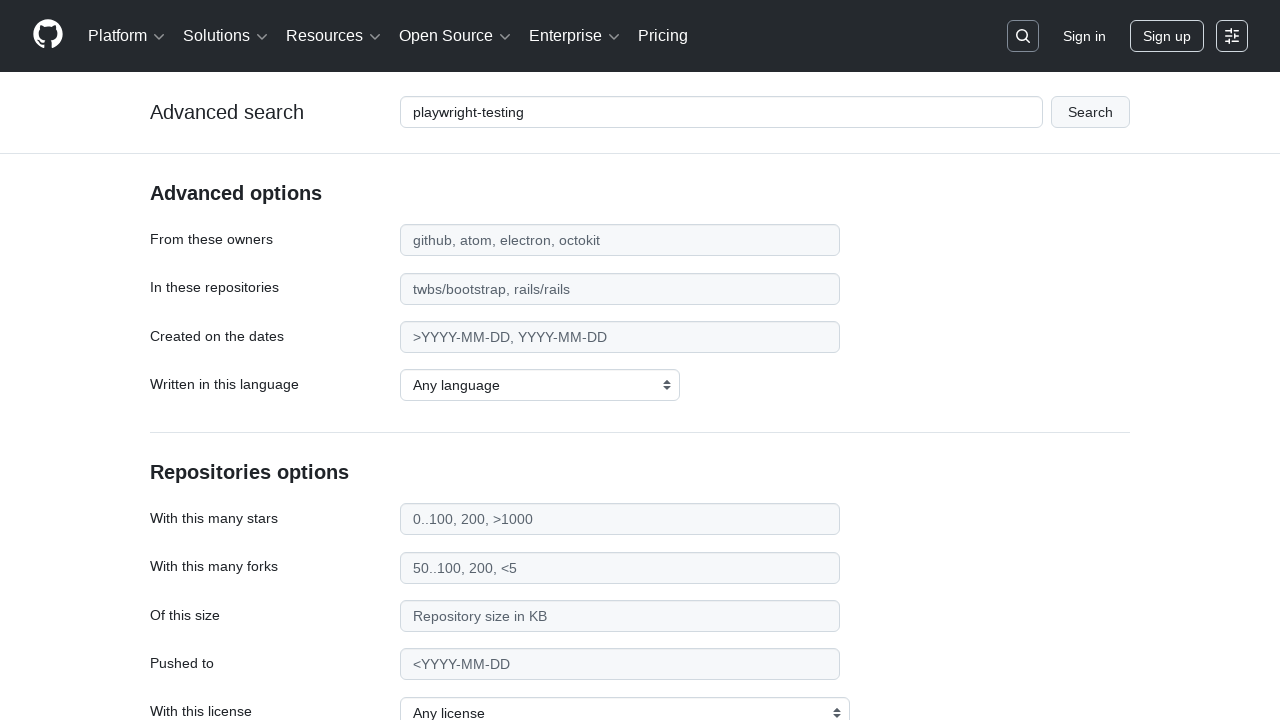

Filled repository owner field with 'microsoft' on #search_from
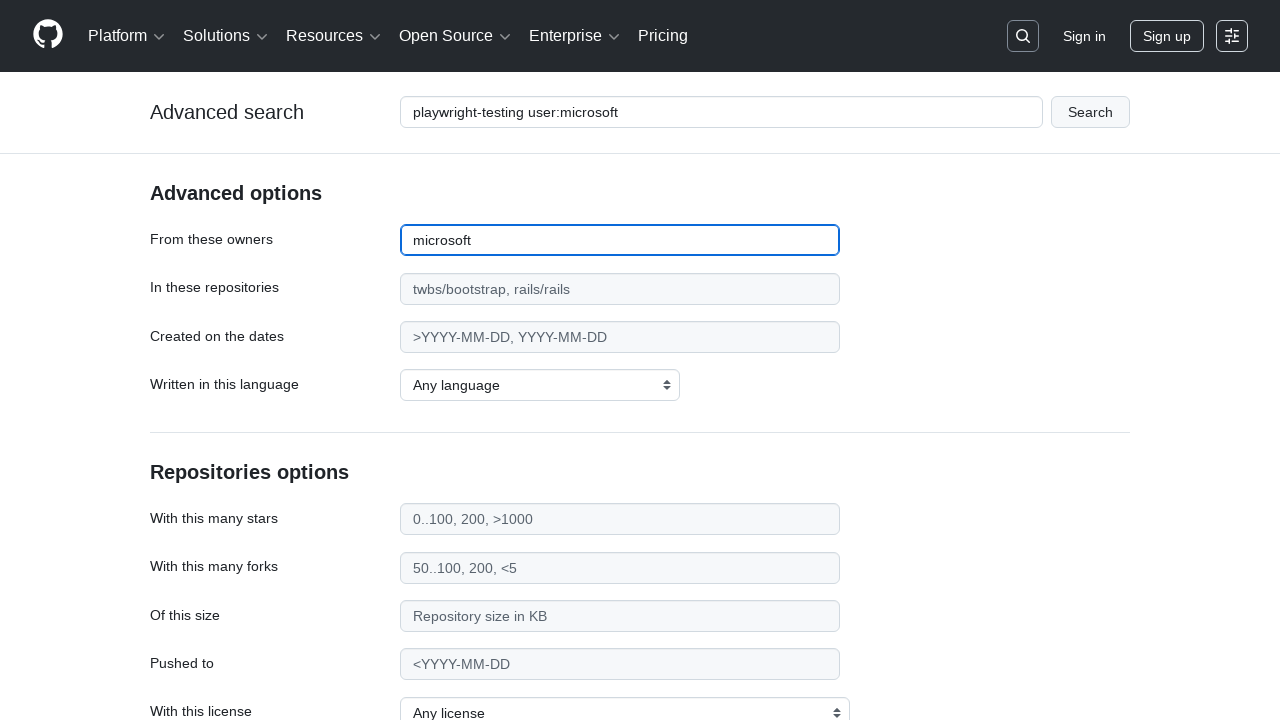

Filled date filter field with '>2020' on #search_date
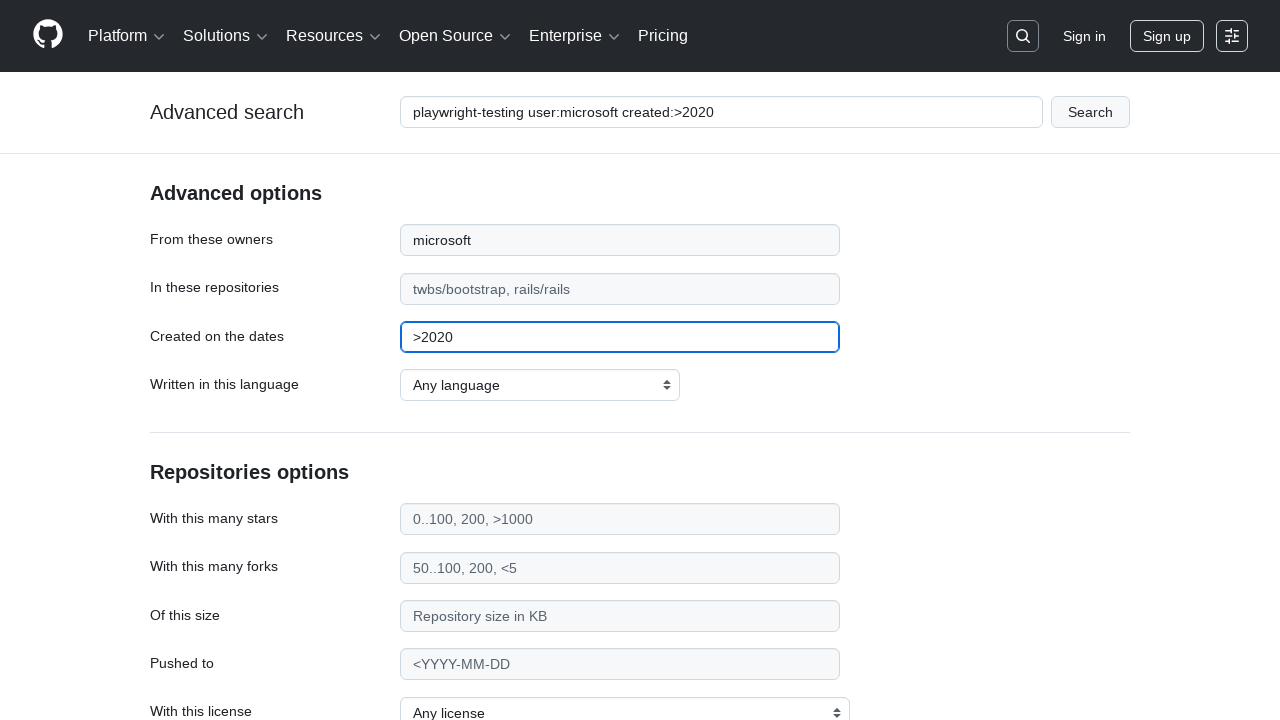

Selected 'TypeScript' from programming language dropdown on select#search_language
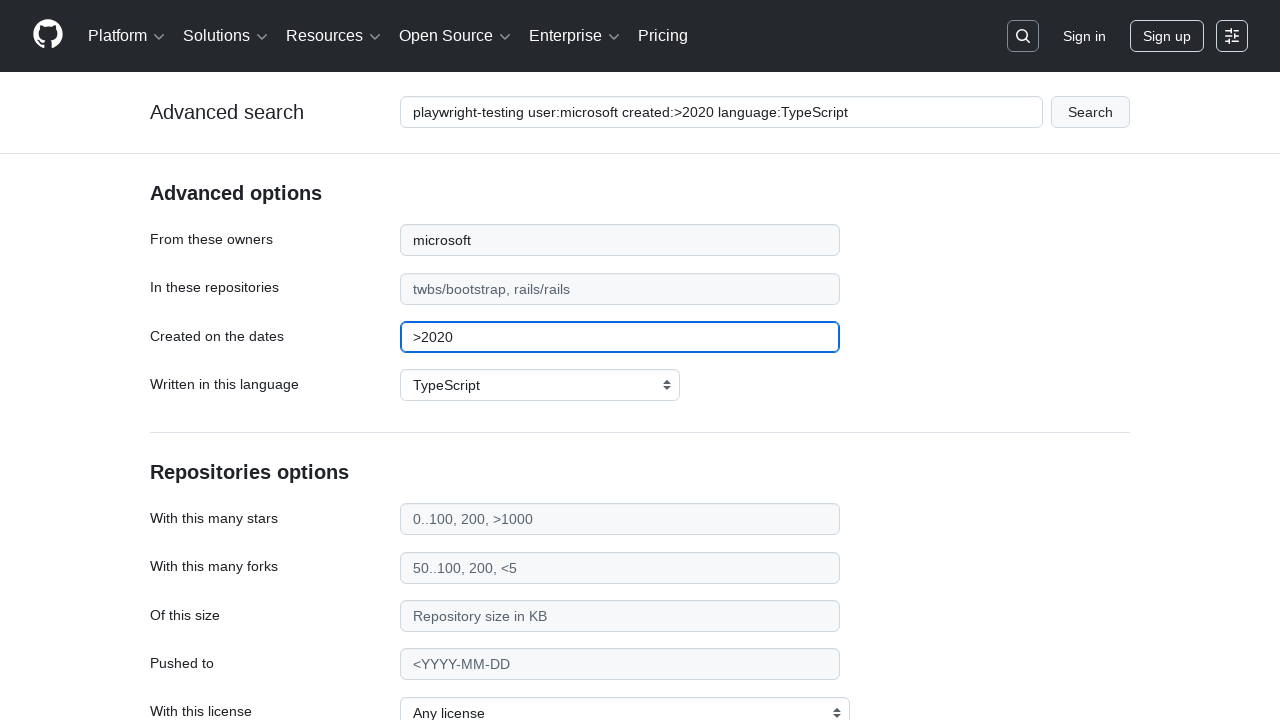

Clicked submit button to execute advanced search at (1090, 112) on #adv_code_search button[type="submit"]
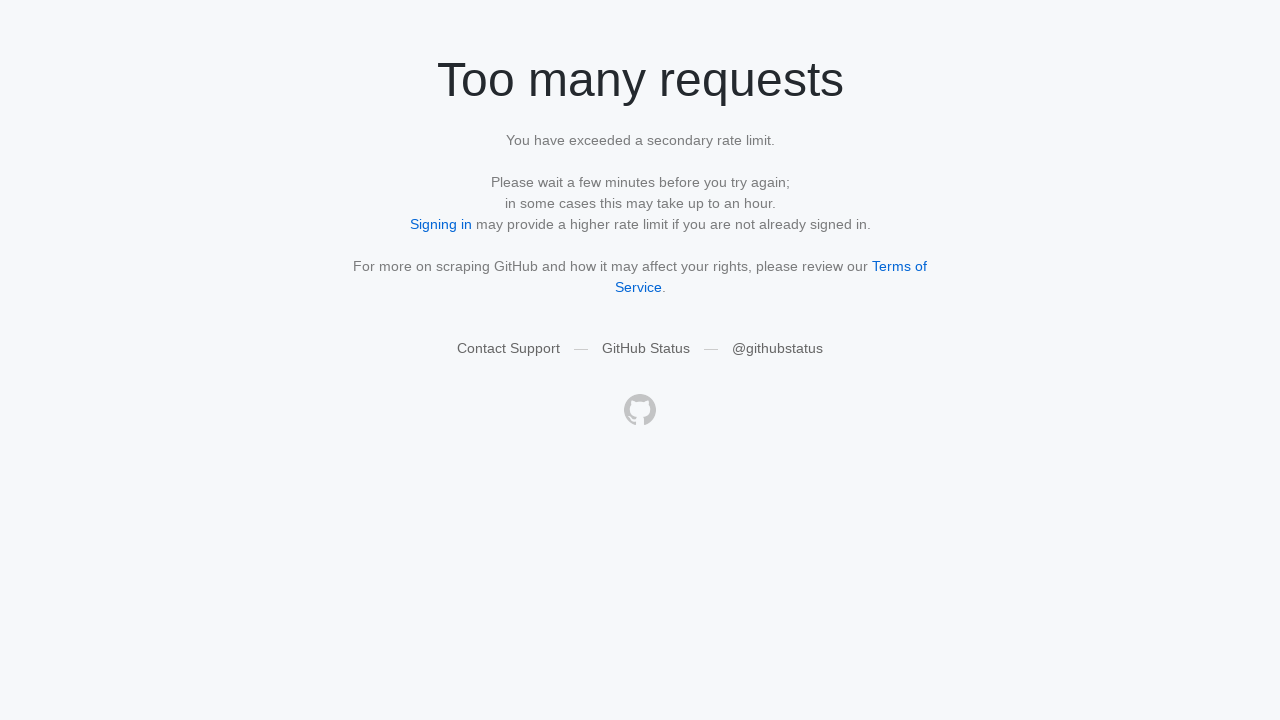

Search results page loaded successfully
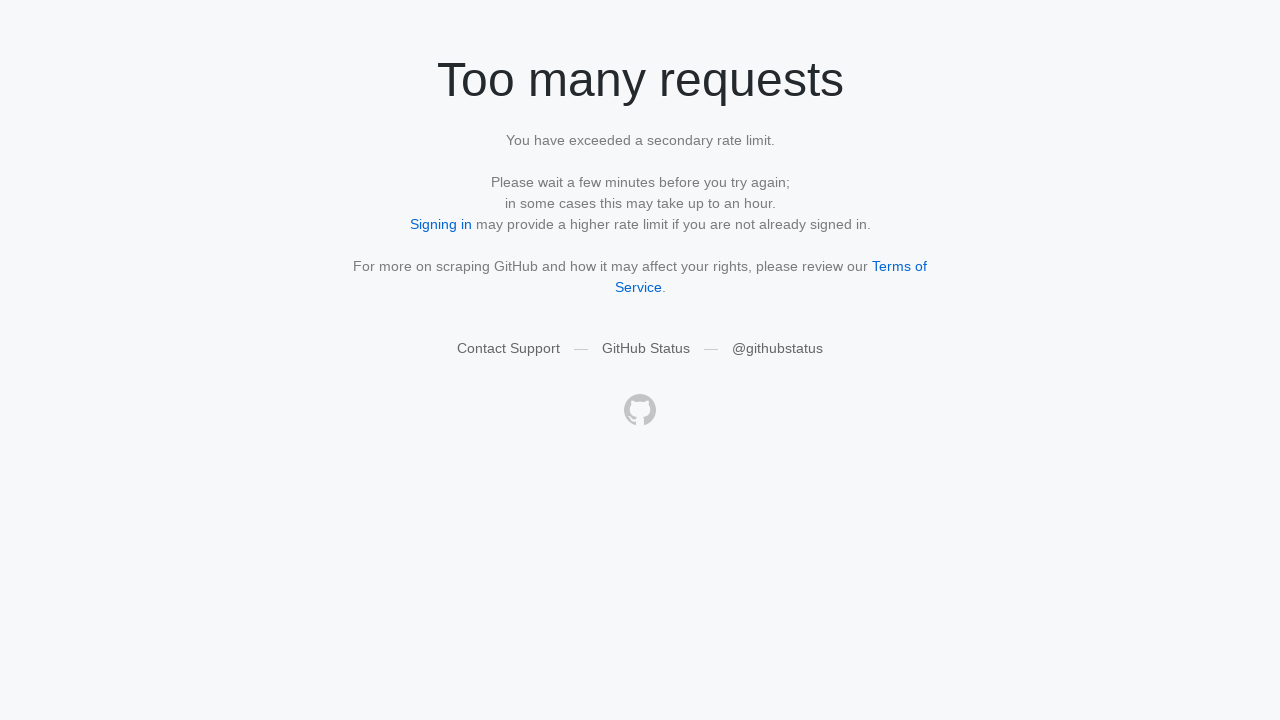

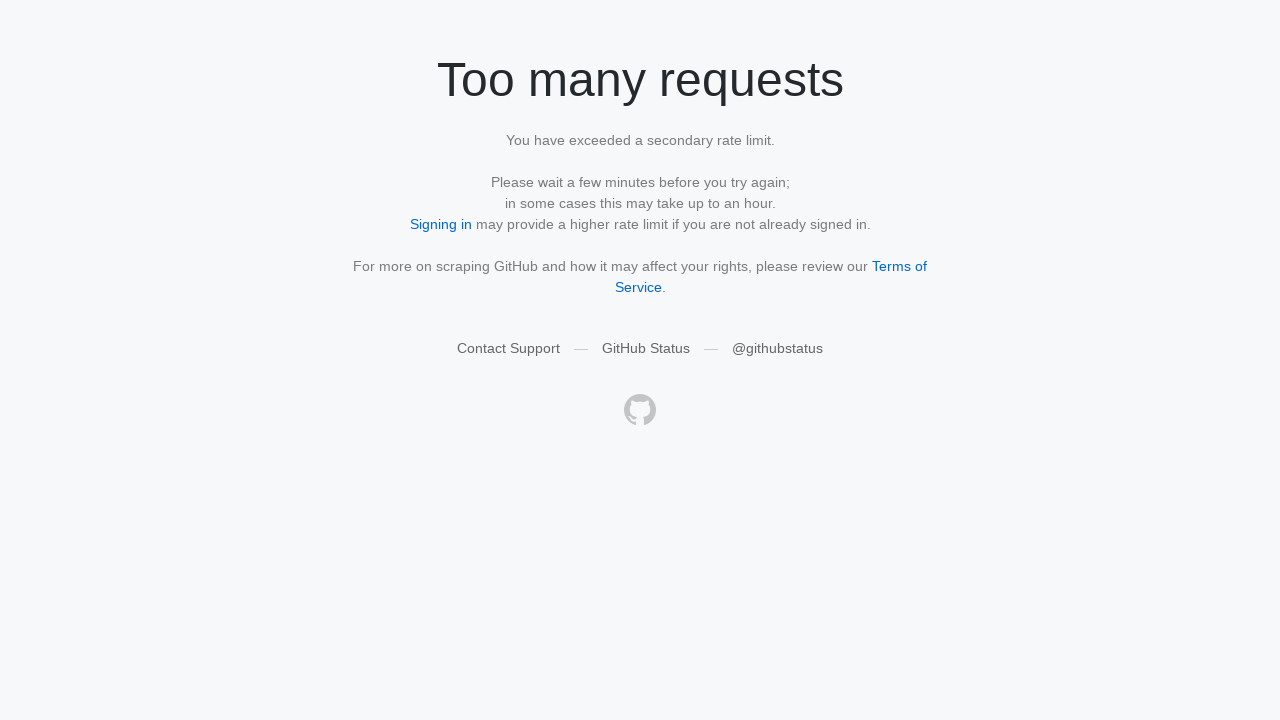